Tests scrolling to a data table element on the NinjaTables website

Starting URL: https://ninjatables.com/examples-of-data-table-design-on-website/

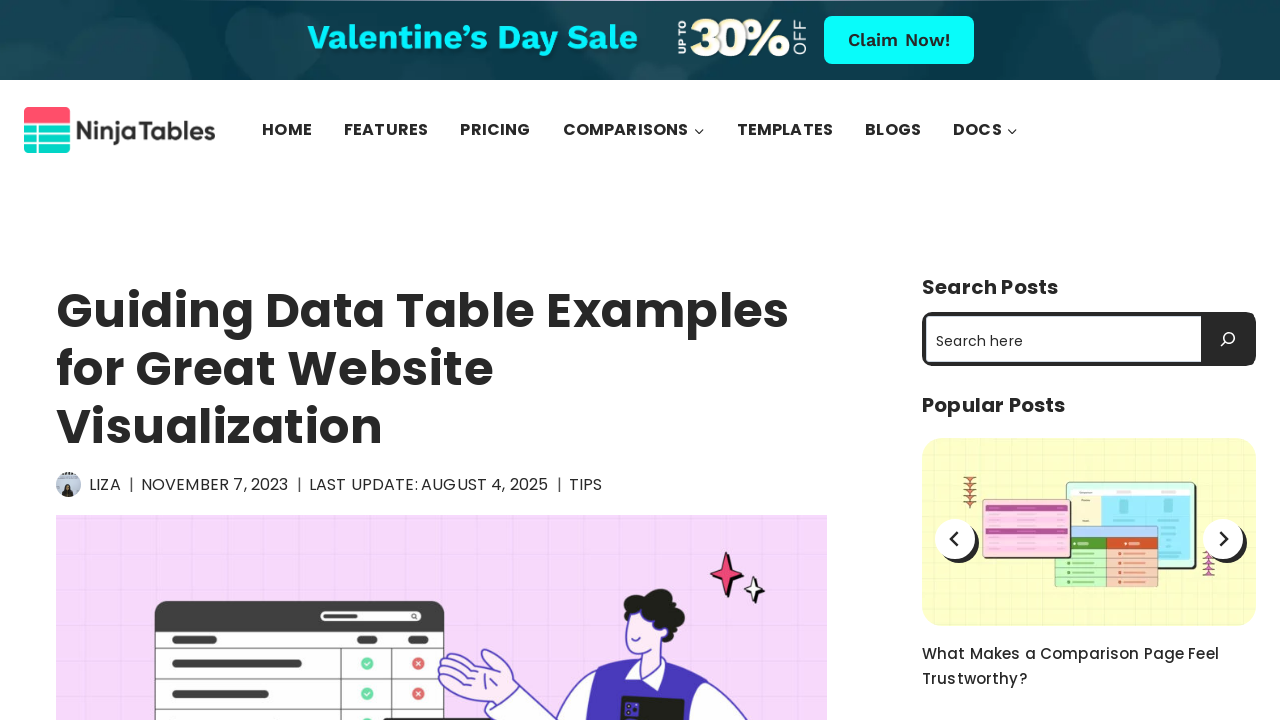

Navigated to NinjaTables data table design examples page
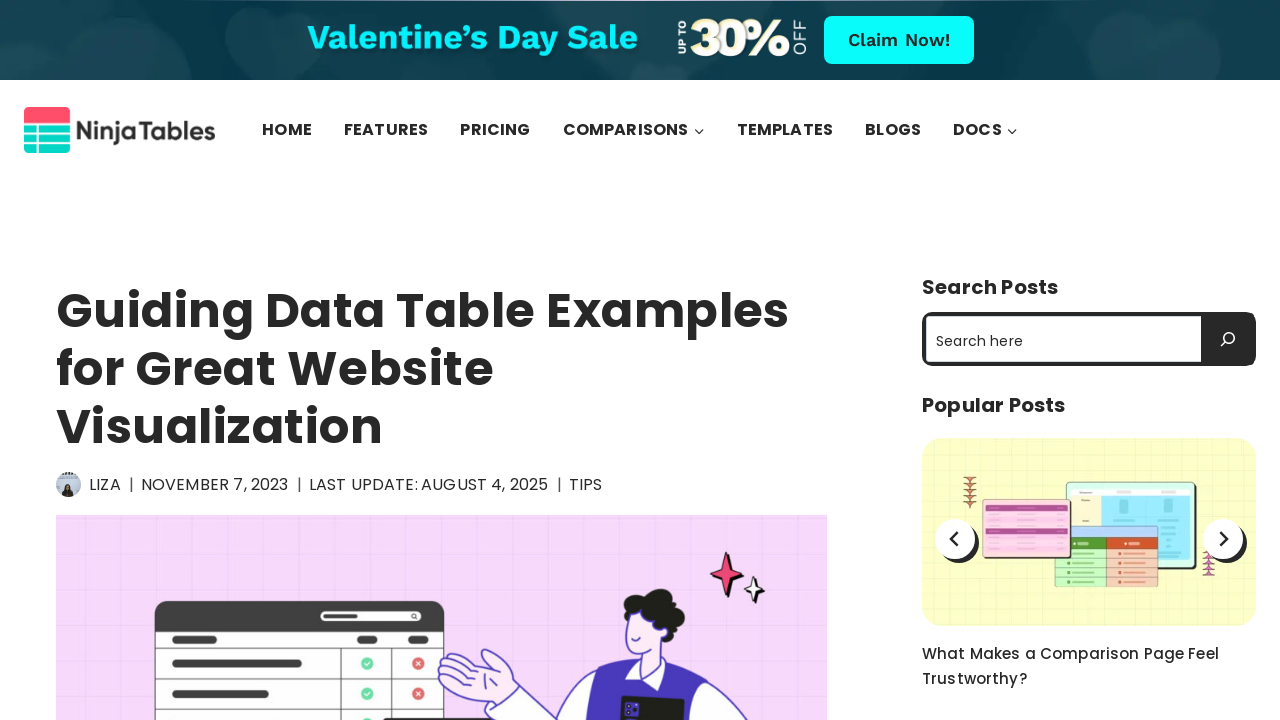

Scrolled to bottom of page to locate data table
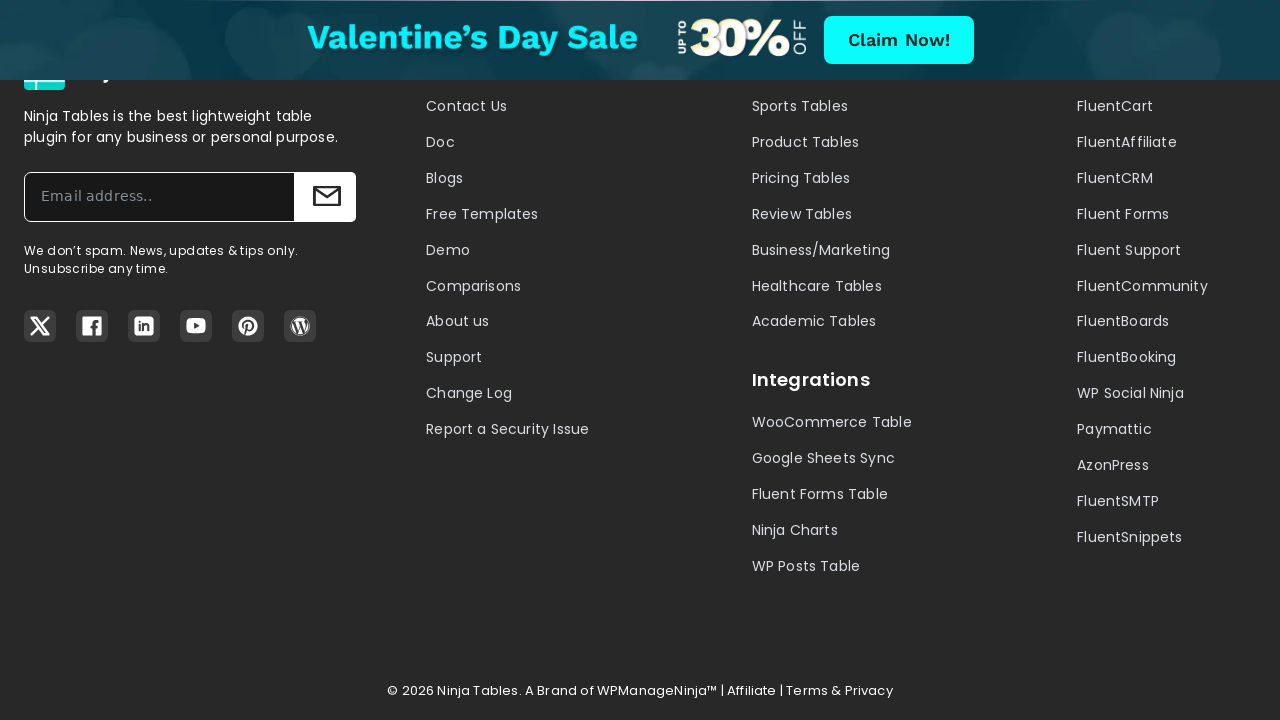

Retrieved column value from first row of data table
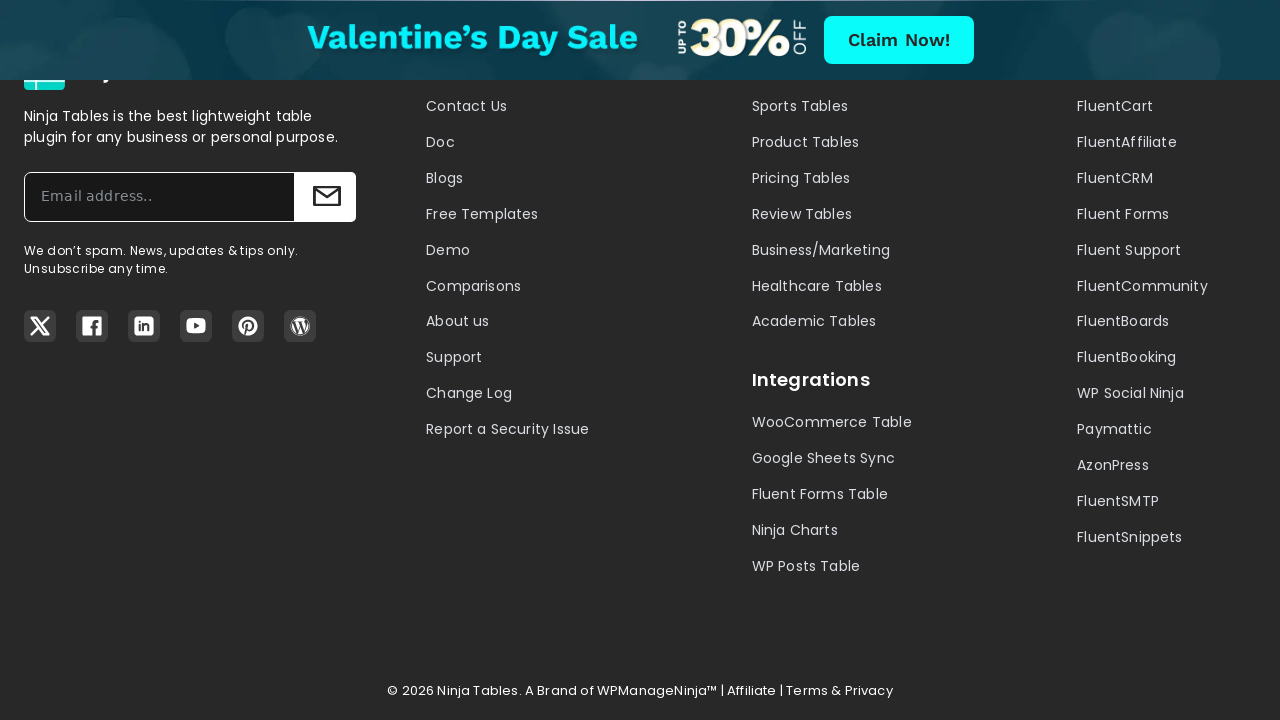

Verified that column value exists in data table
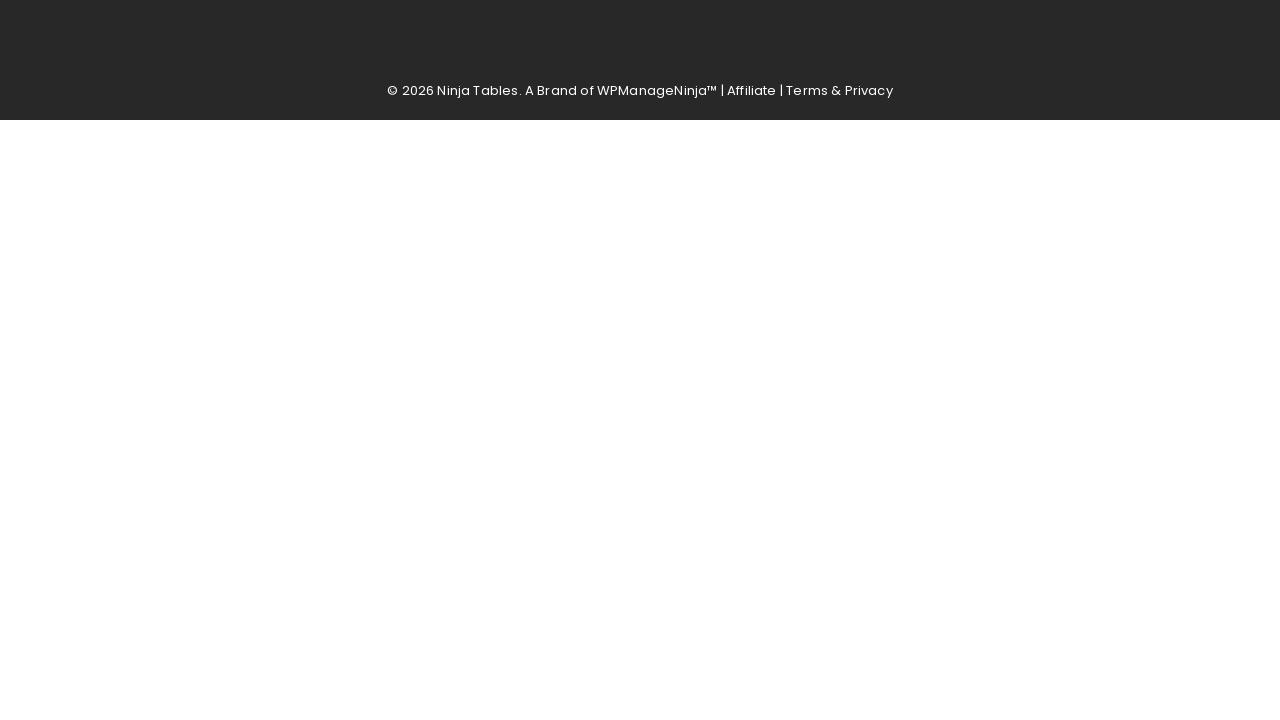

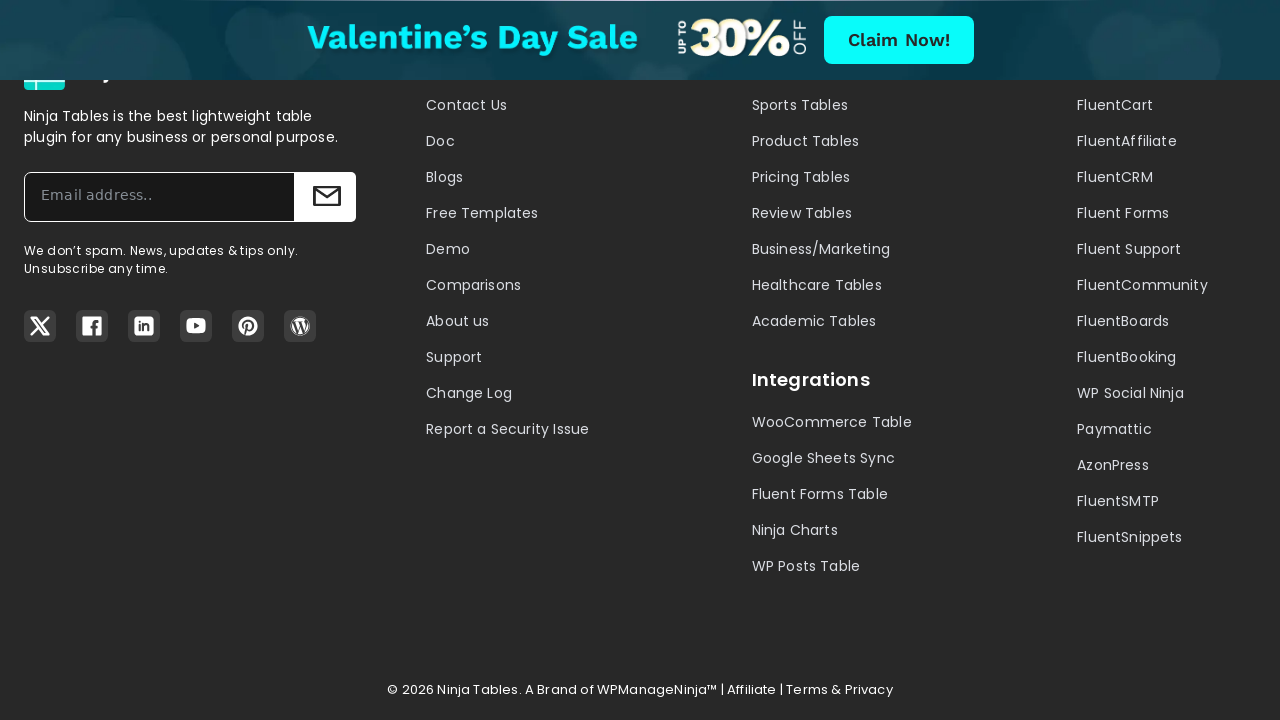